Tests various click actions including double-click and clicking at specific coordinates

Starting URL: https://skill-test.net/mouse-double-click

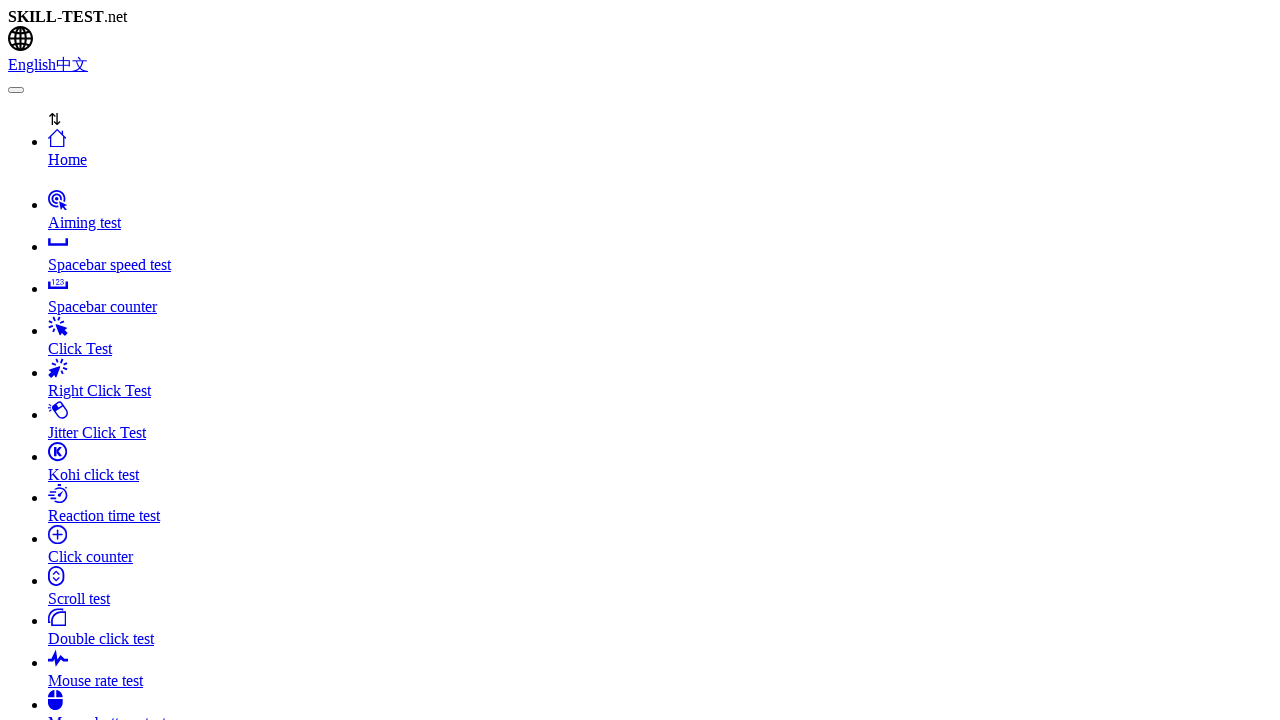

Located the clicker element
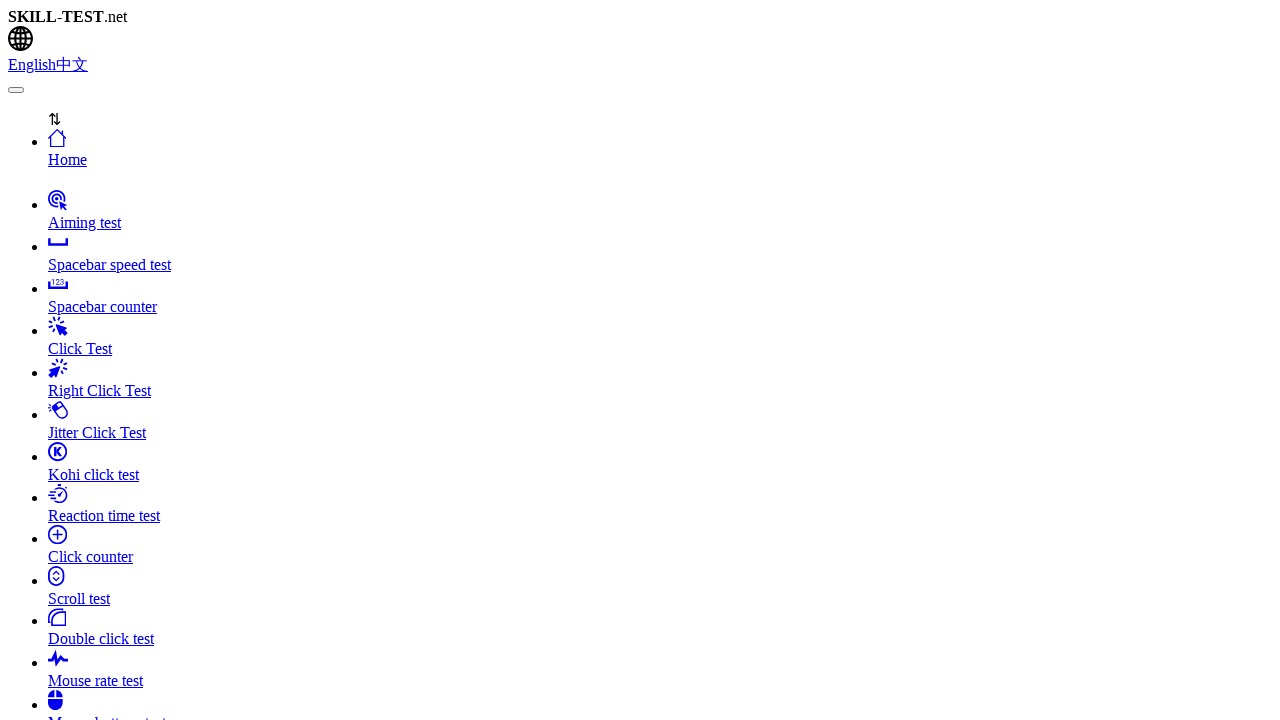

Performed double-click on clicker element at (640, 360) on #clicker
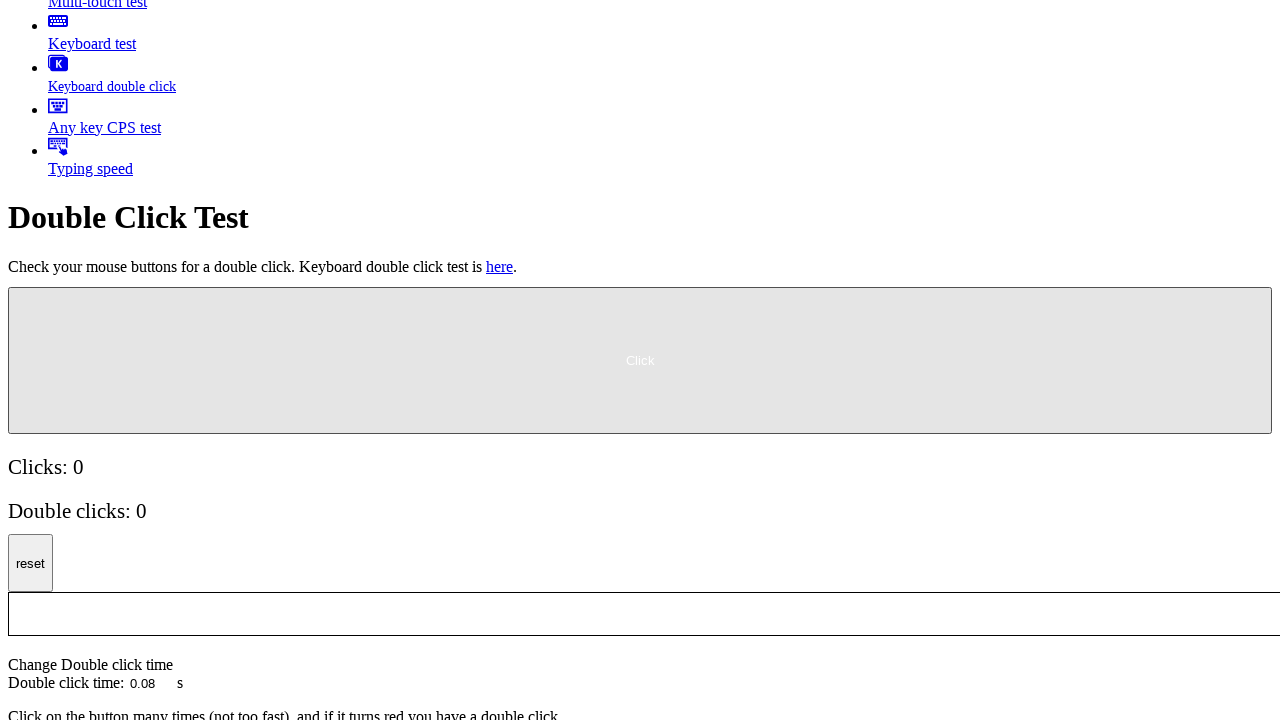

Retrieved bounding box of clicker element
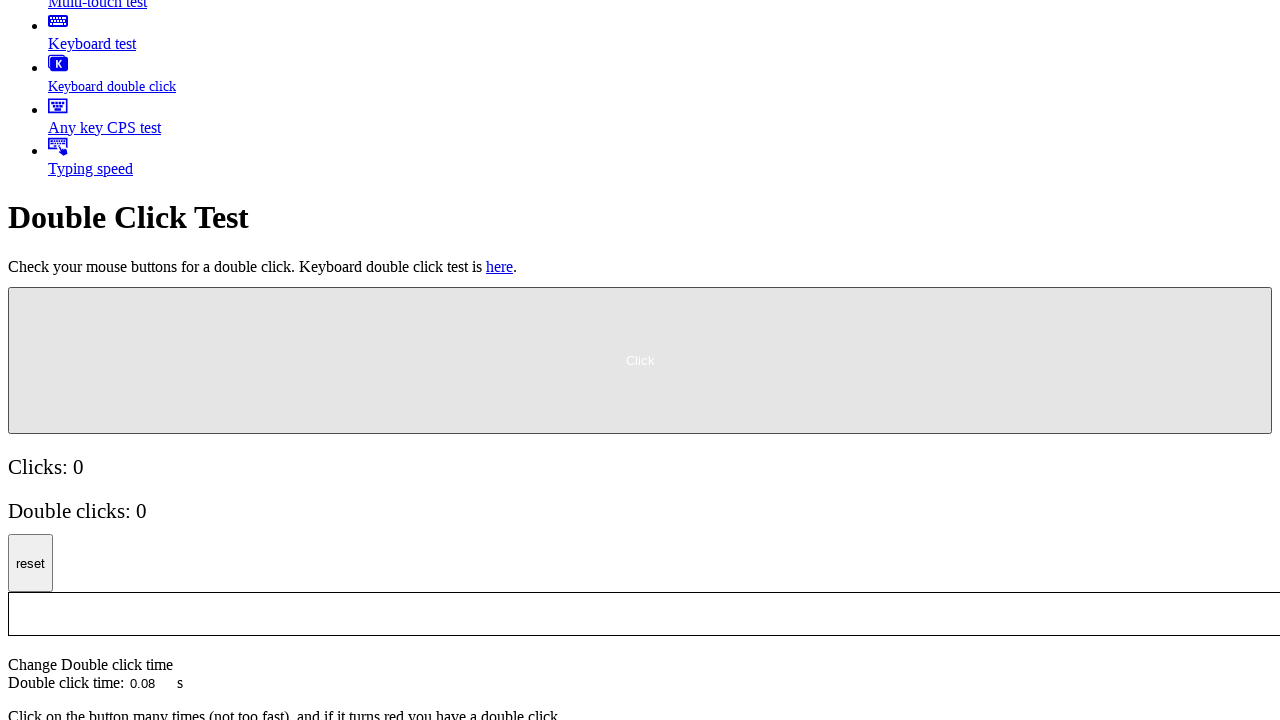

Clicked at specific coordinates offset from element center at (108, 347)
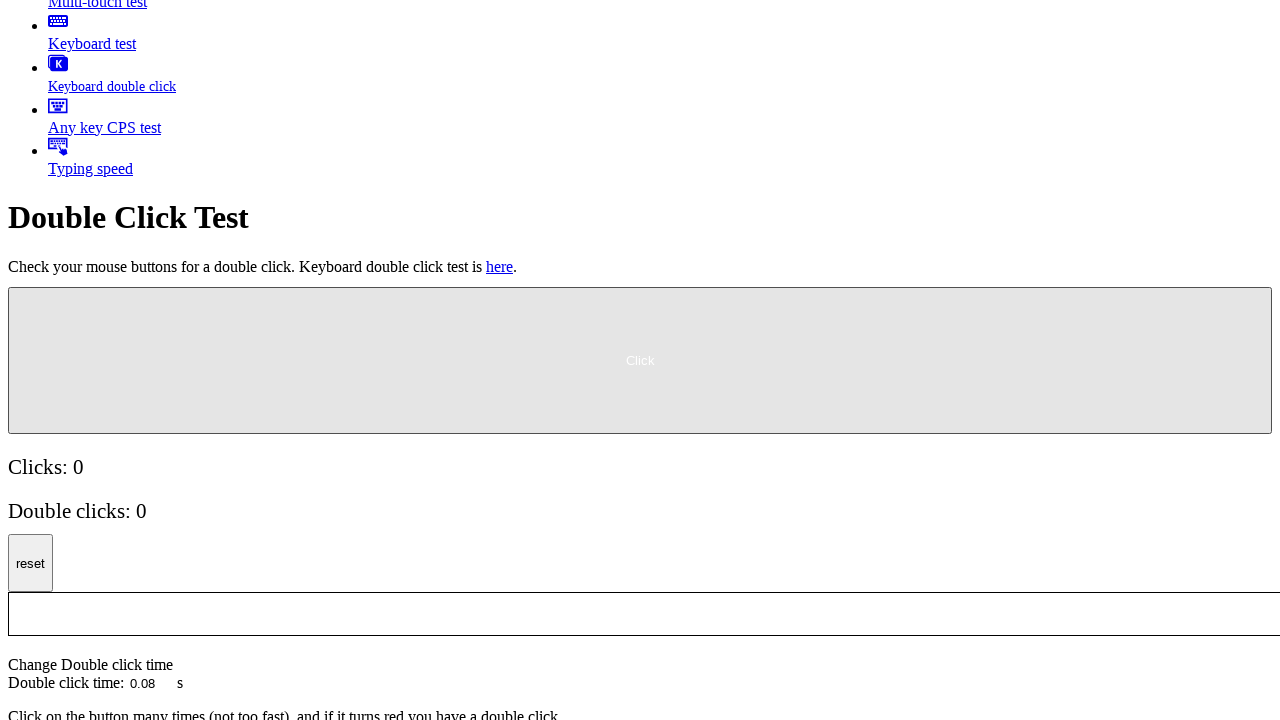

Performed normal click on clicker element at (640, 360) on #clicker
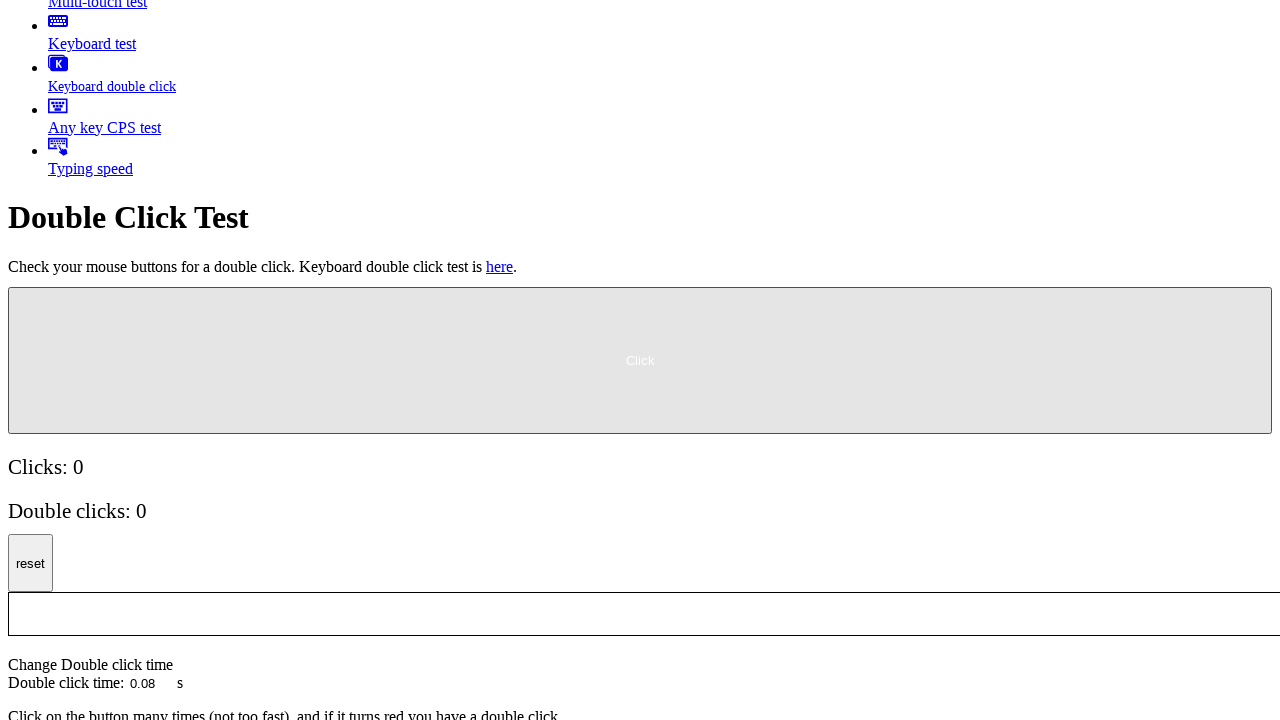

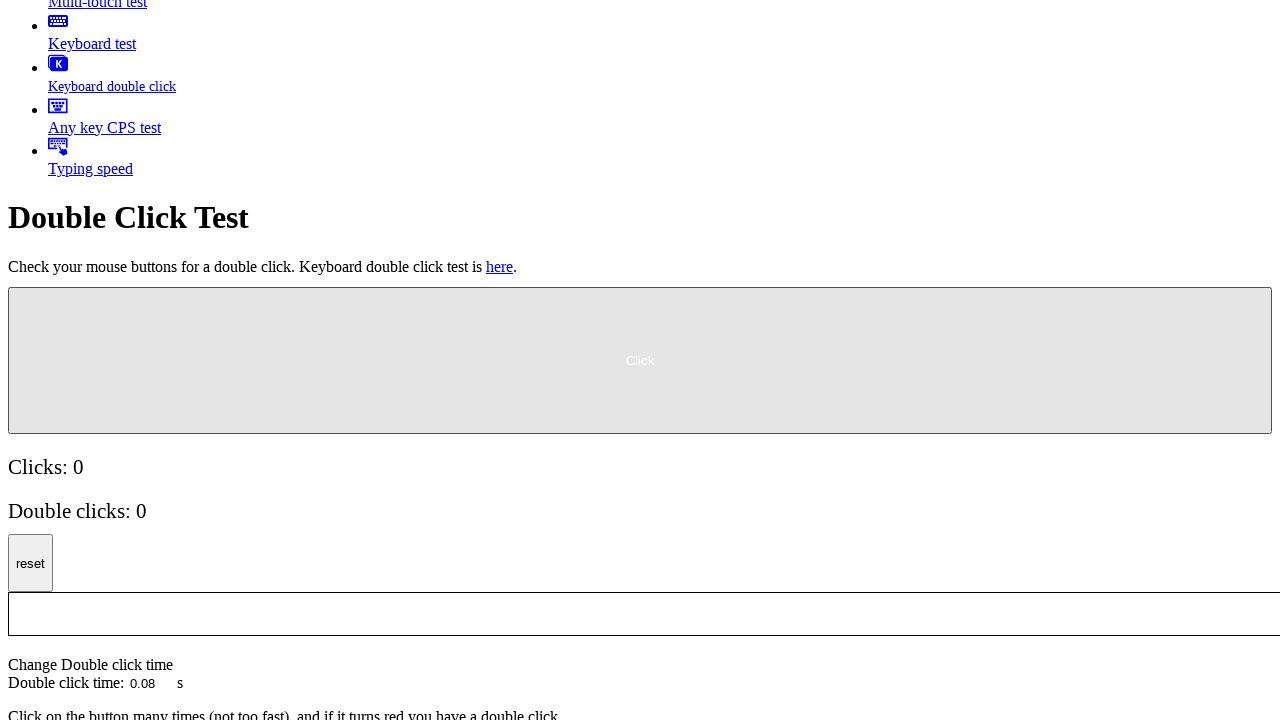